Tests filling out the first name and last name fields on a practice automation form

Starting URL: https://demoqa.com/automation-practice-form

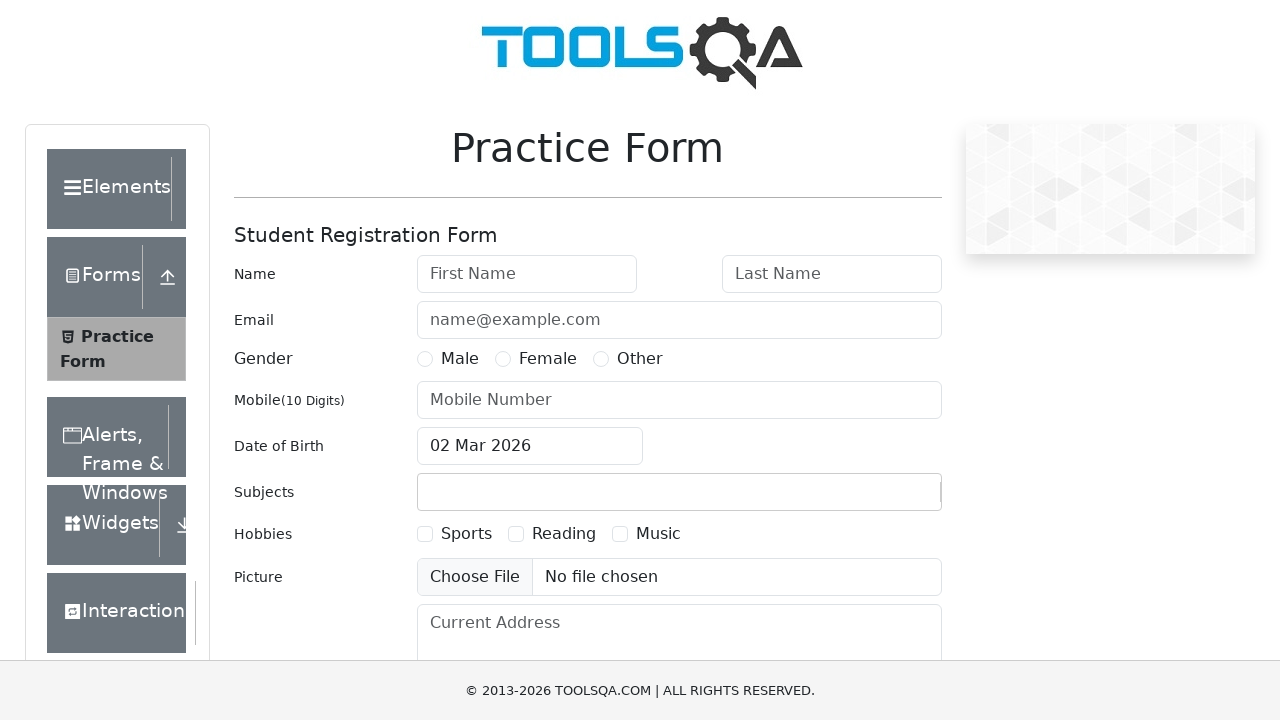

Filled first name field with 'Santhosh' on #firstName
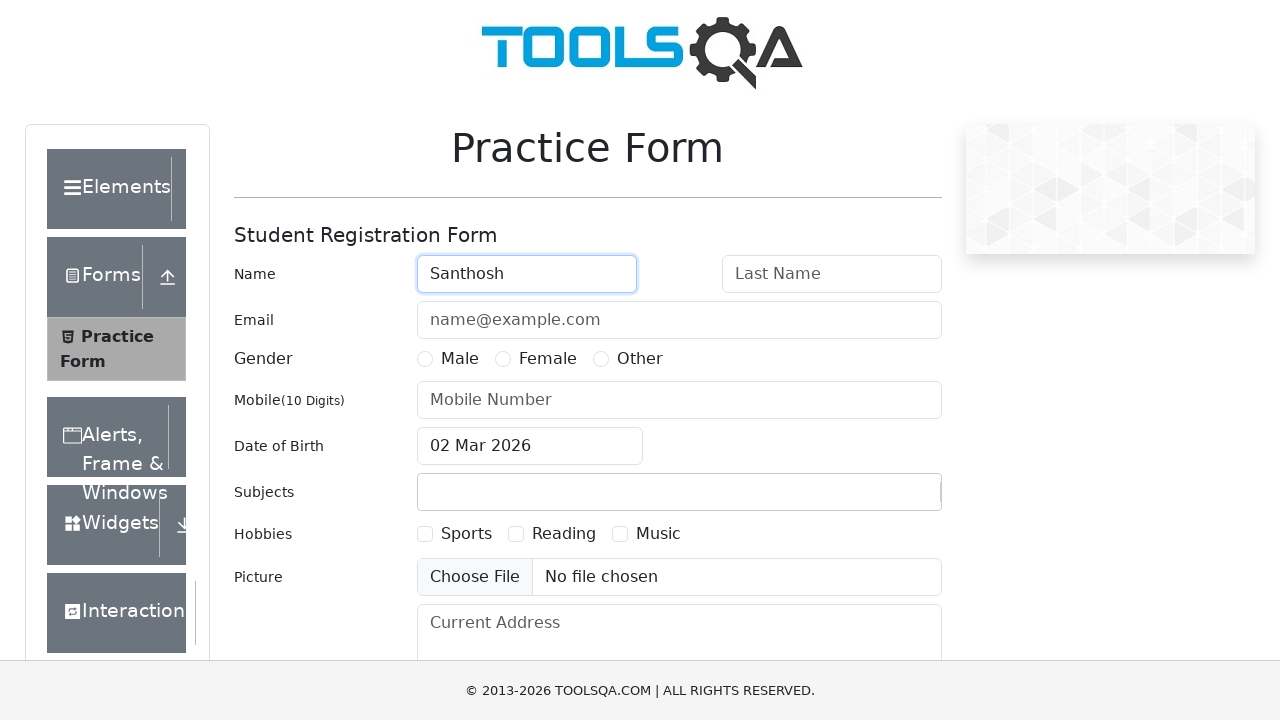

Filled last name field with 'Kumar' on #lastName
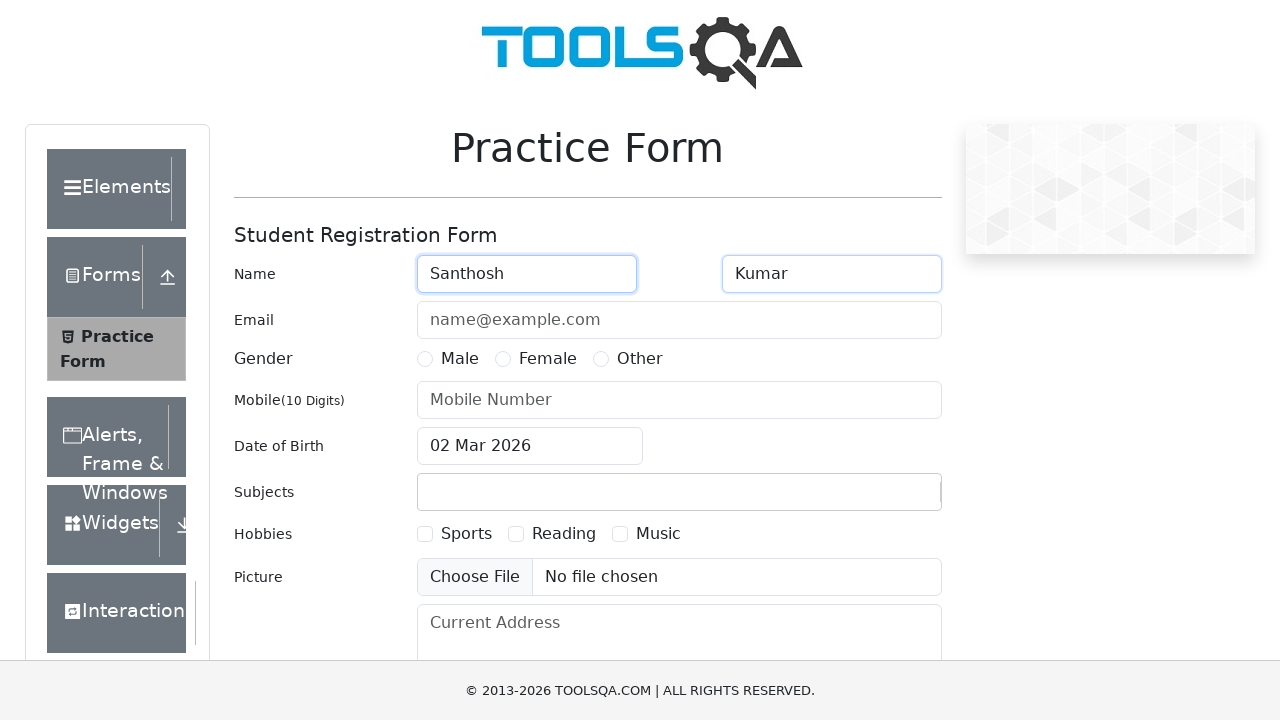

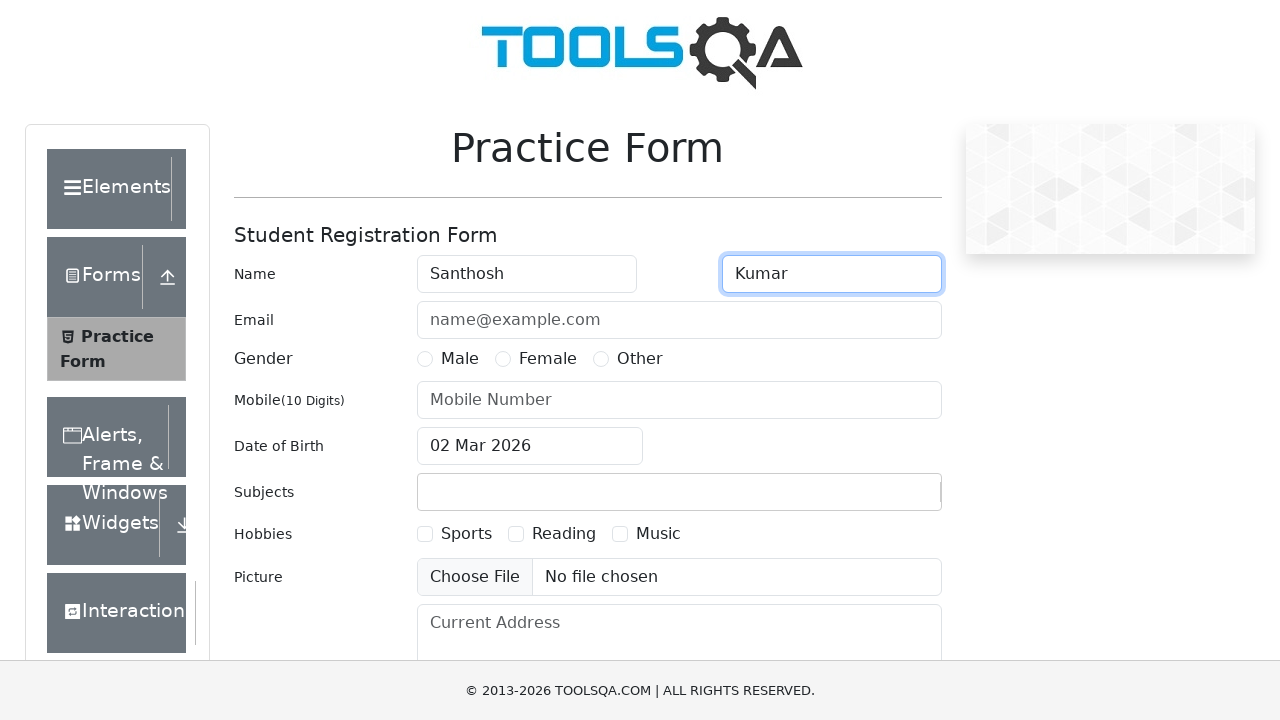